Tests double-click functionality on a button and verifies the resulting text change

Starting URL: https://automationfc.github.io/basic-form/index.html

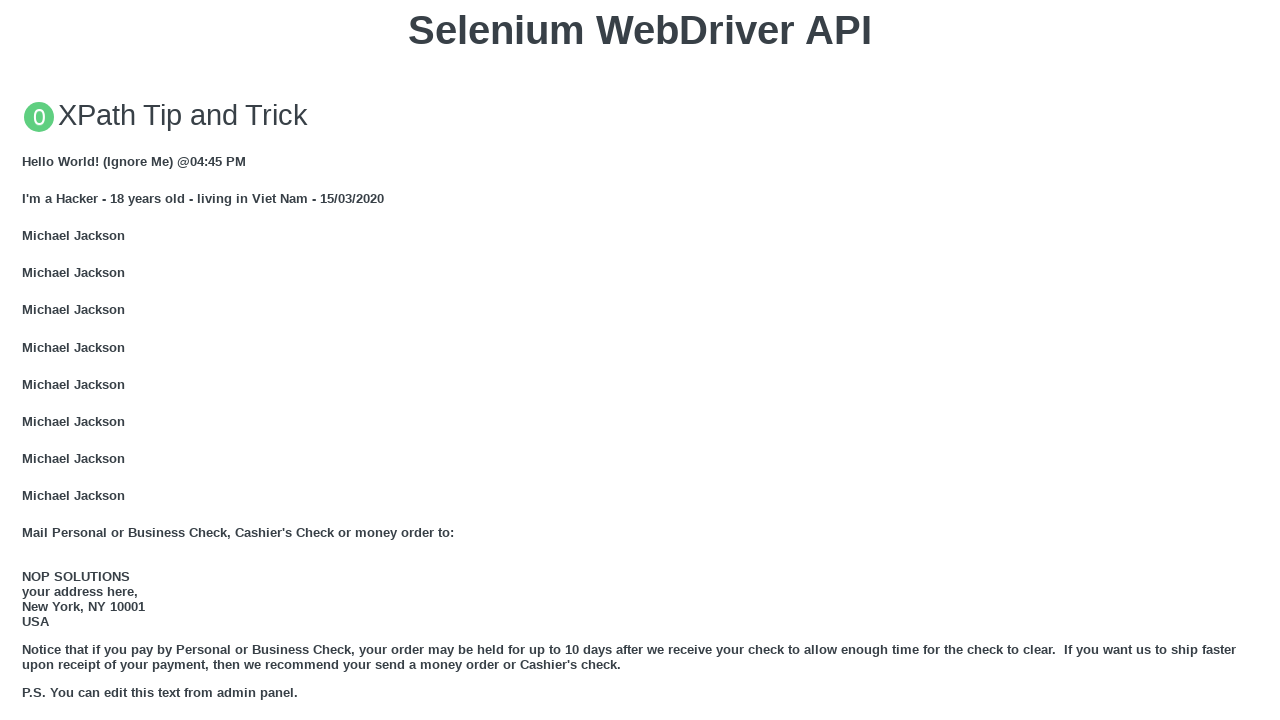

Navigated to basic form test page
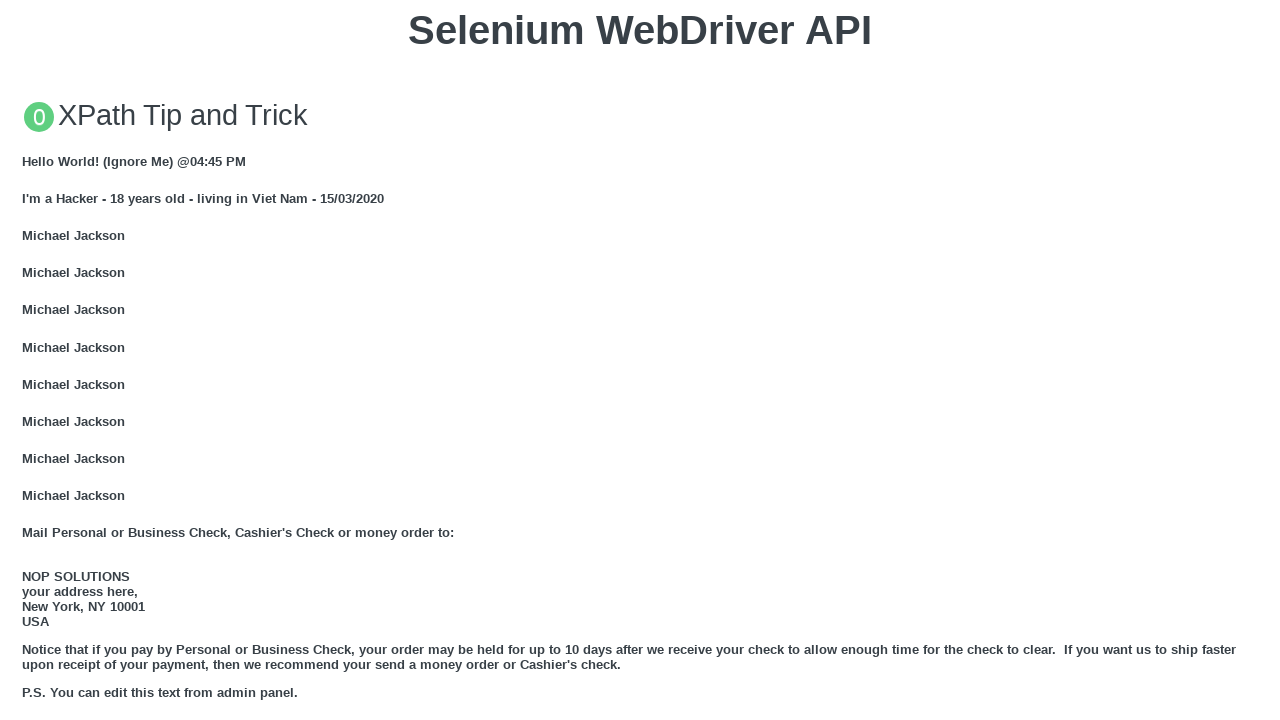

Double-clicked 'Double click me' button at (640, 361) on xpath=//button[text()='Double click me']
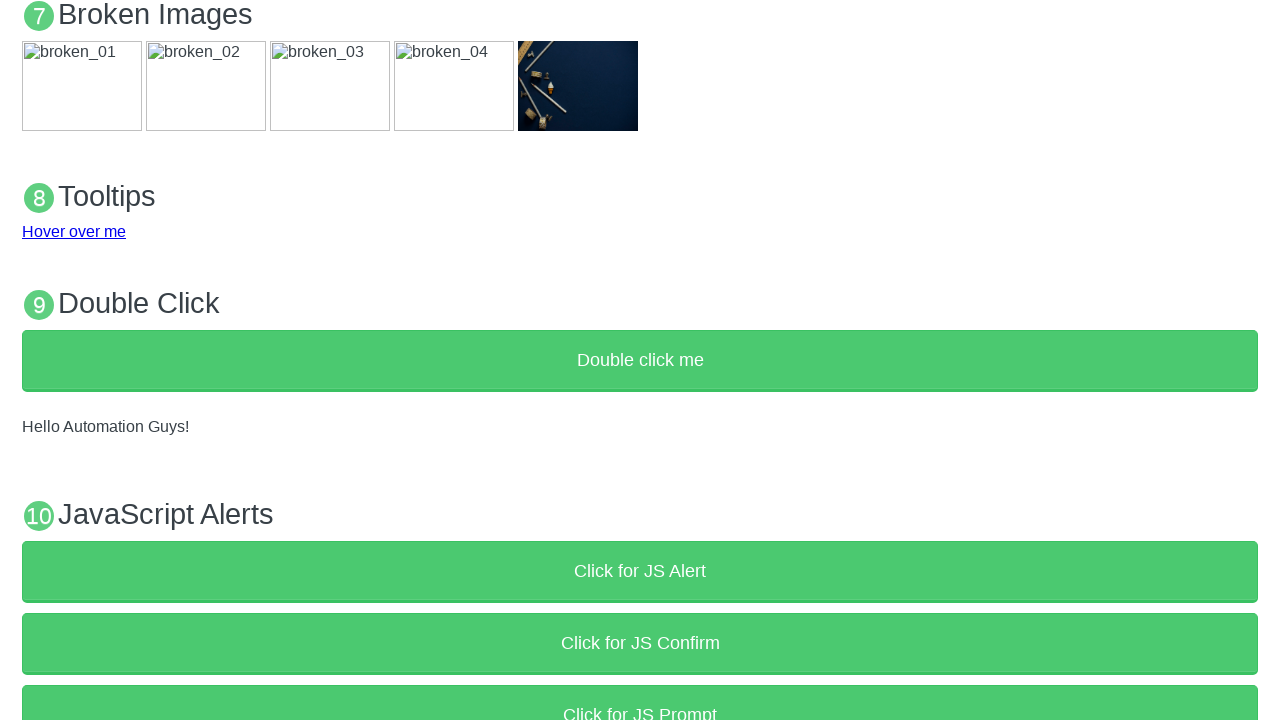

Retrieved text content from demo paragraph
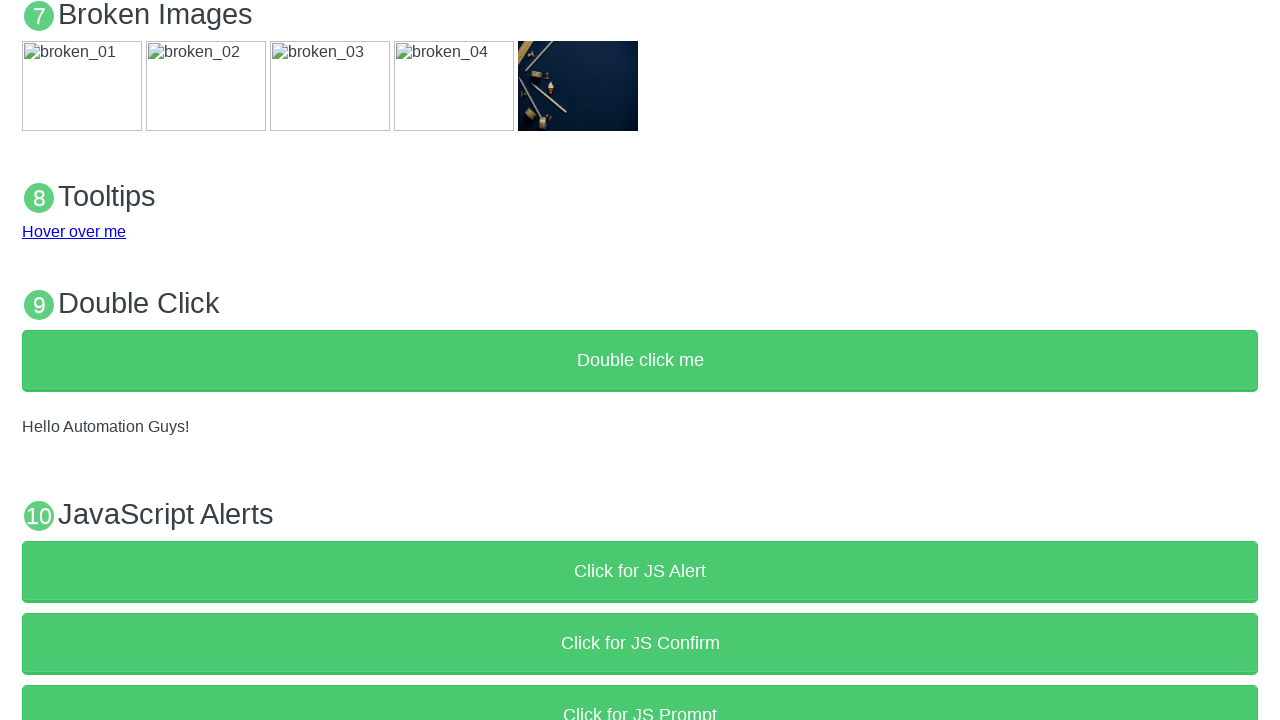

Verified demo text equals 'Hello Automation Guys!'
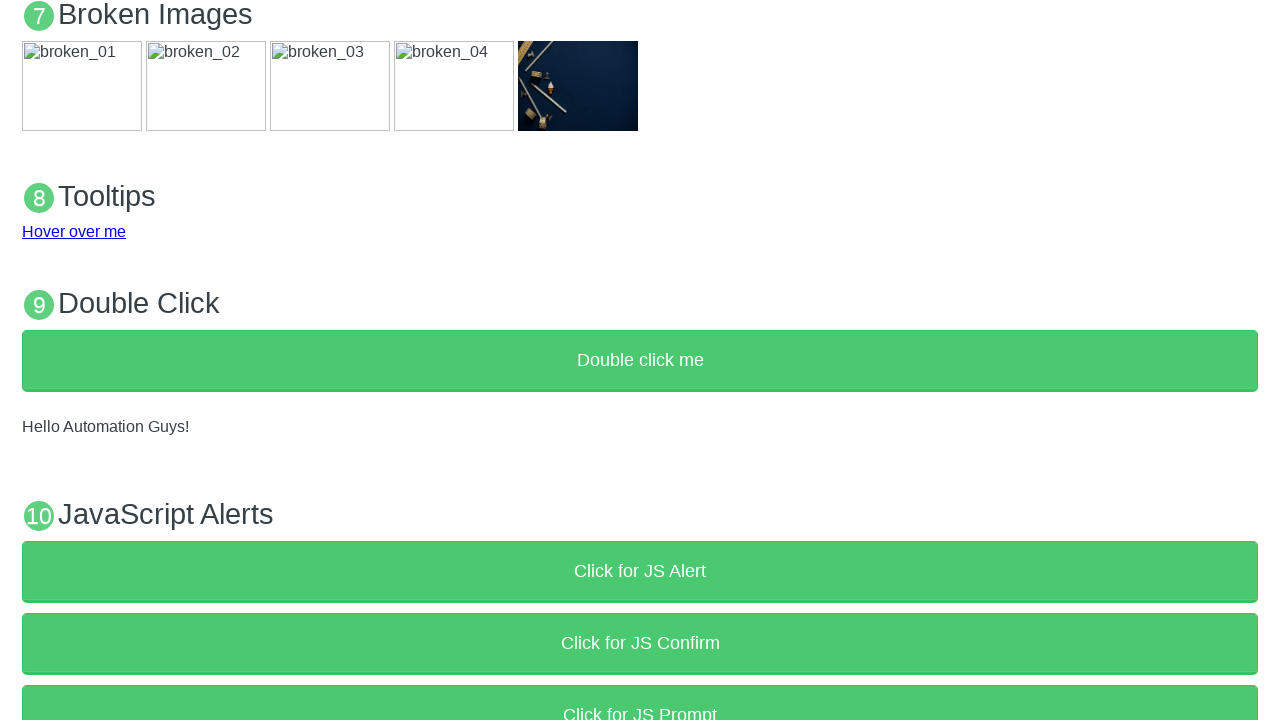

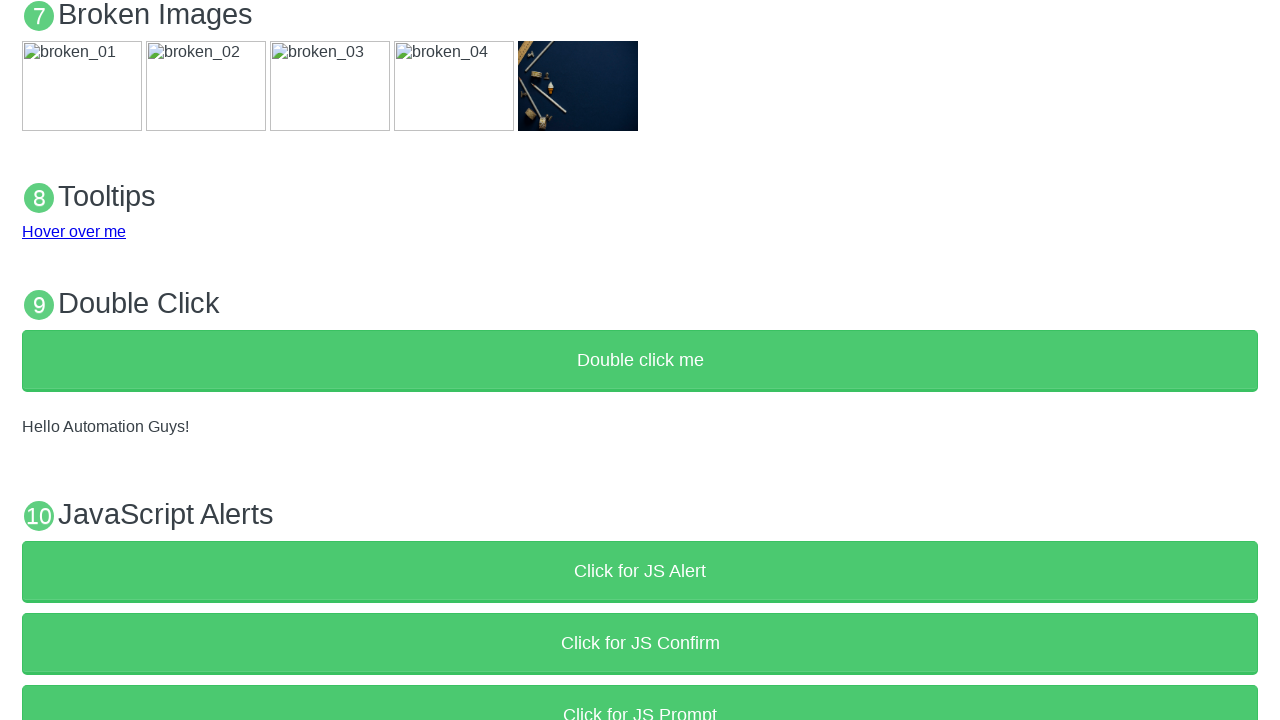